Tests marking individual items as complete by checking their toggle checkboxes

Starting URL: https://demo.playwright.dev/todomvc

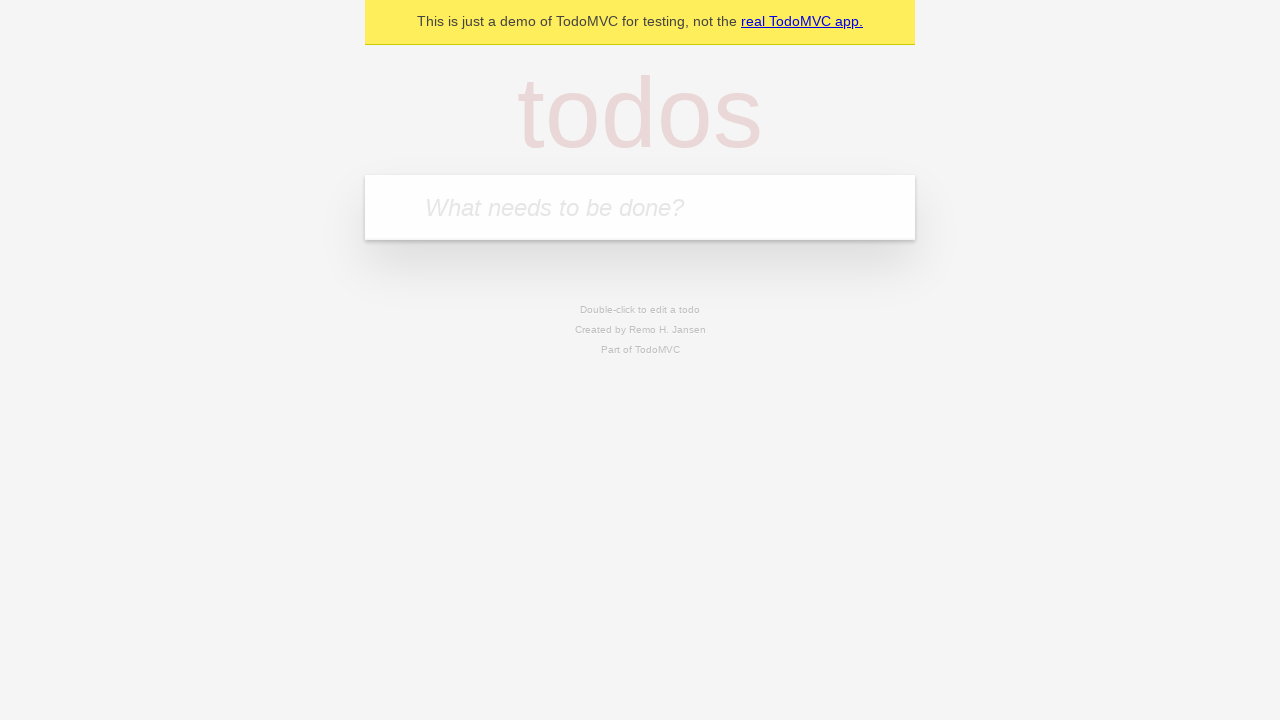

Filled new todo input with 'buy some cheese' on .new-todo
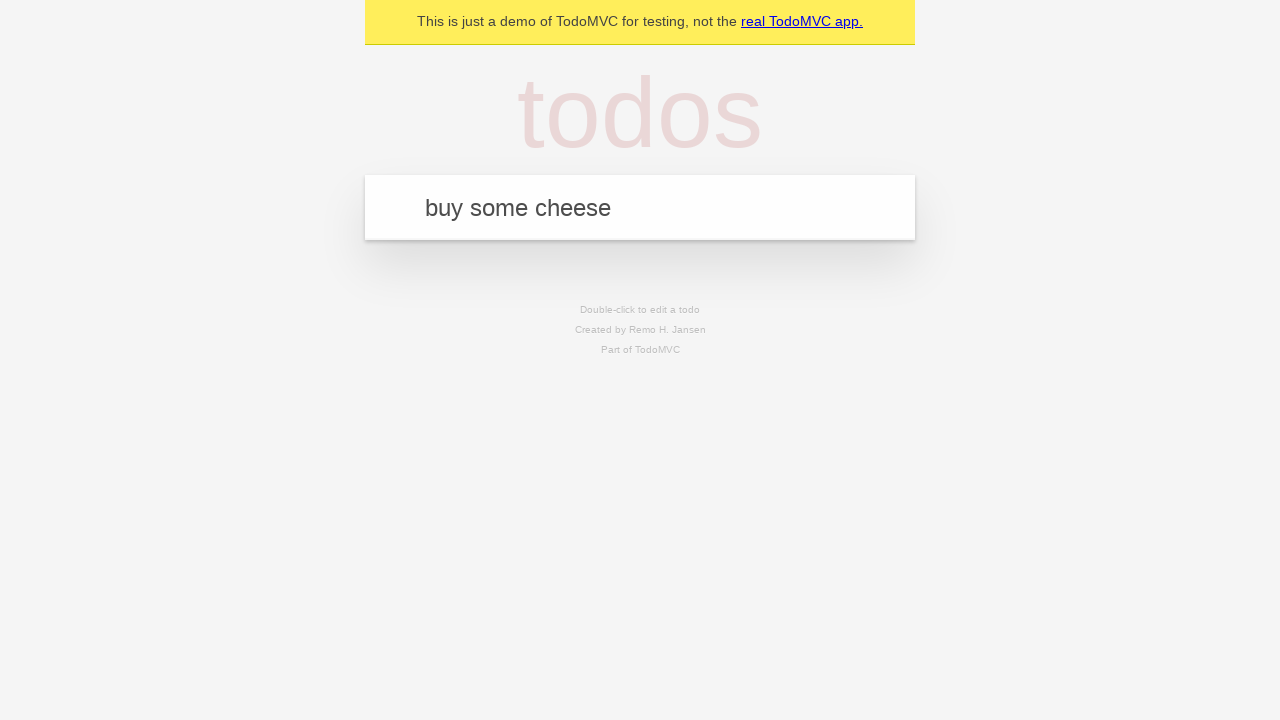

Pressed Enter to create first todo item on .new-todo
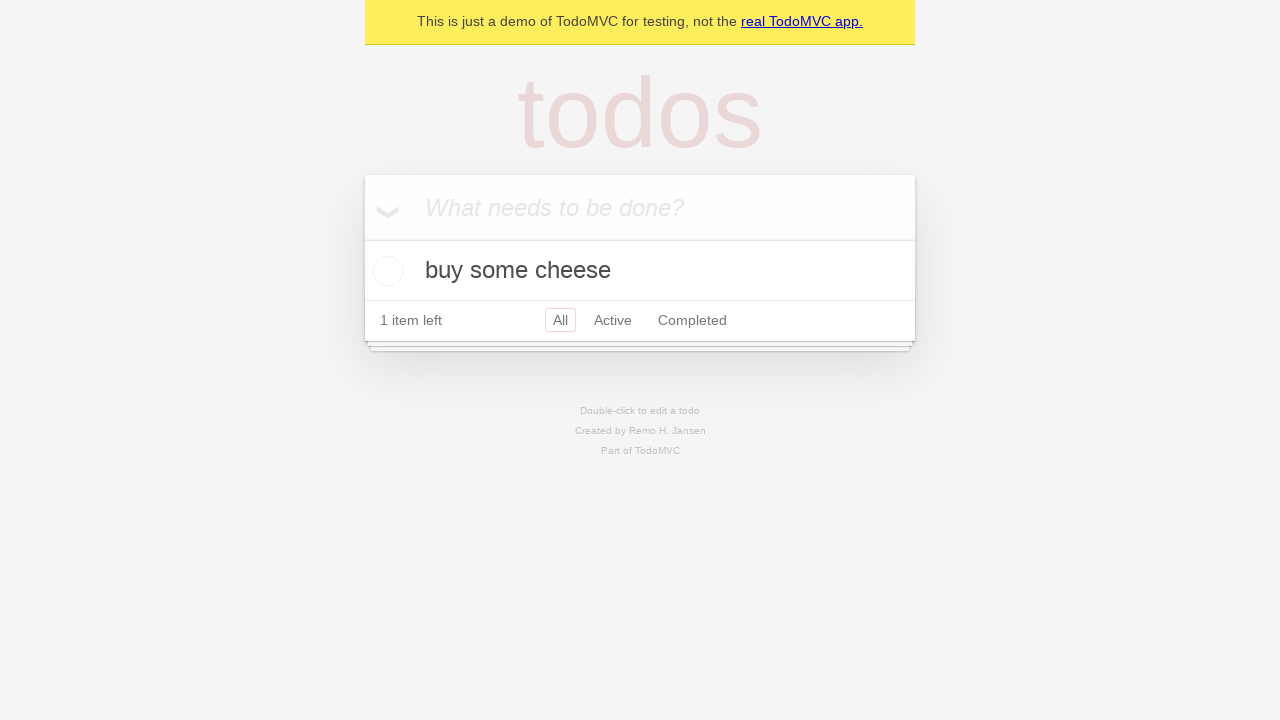

Filled new todo input with 'feed the cat' on .new-todo
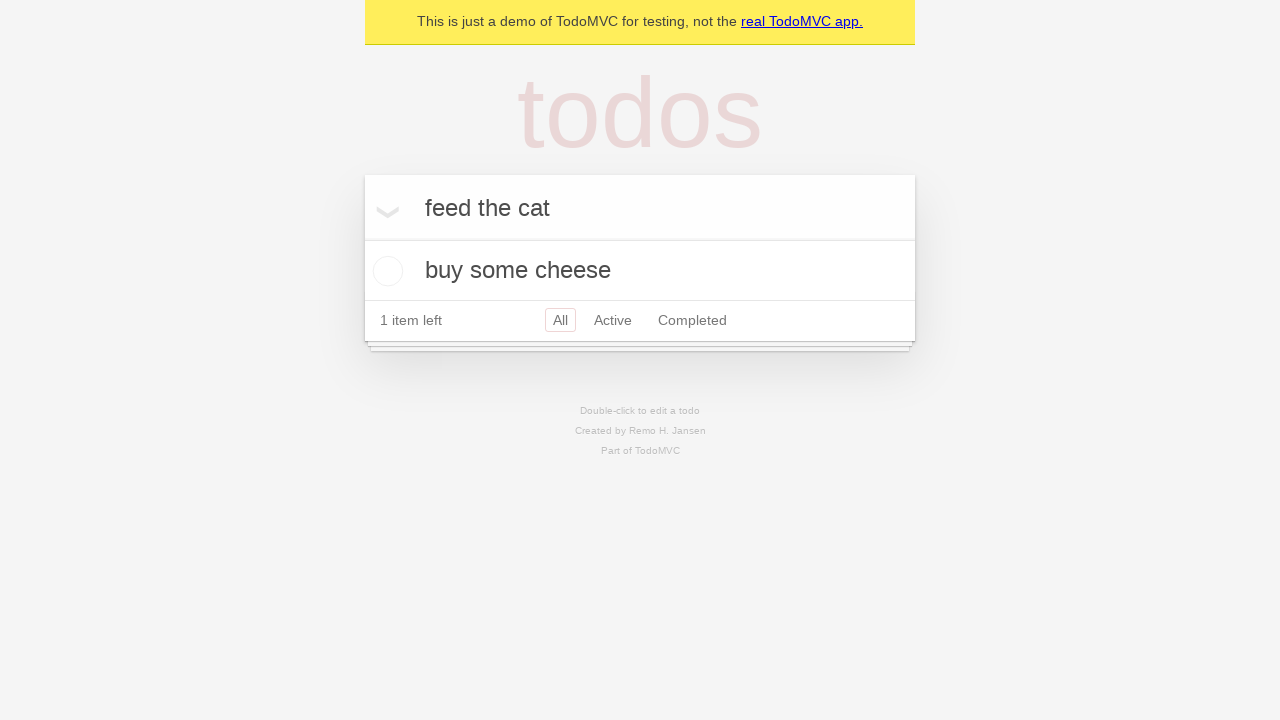

Pressed Enter to create second todo item on .new-todo
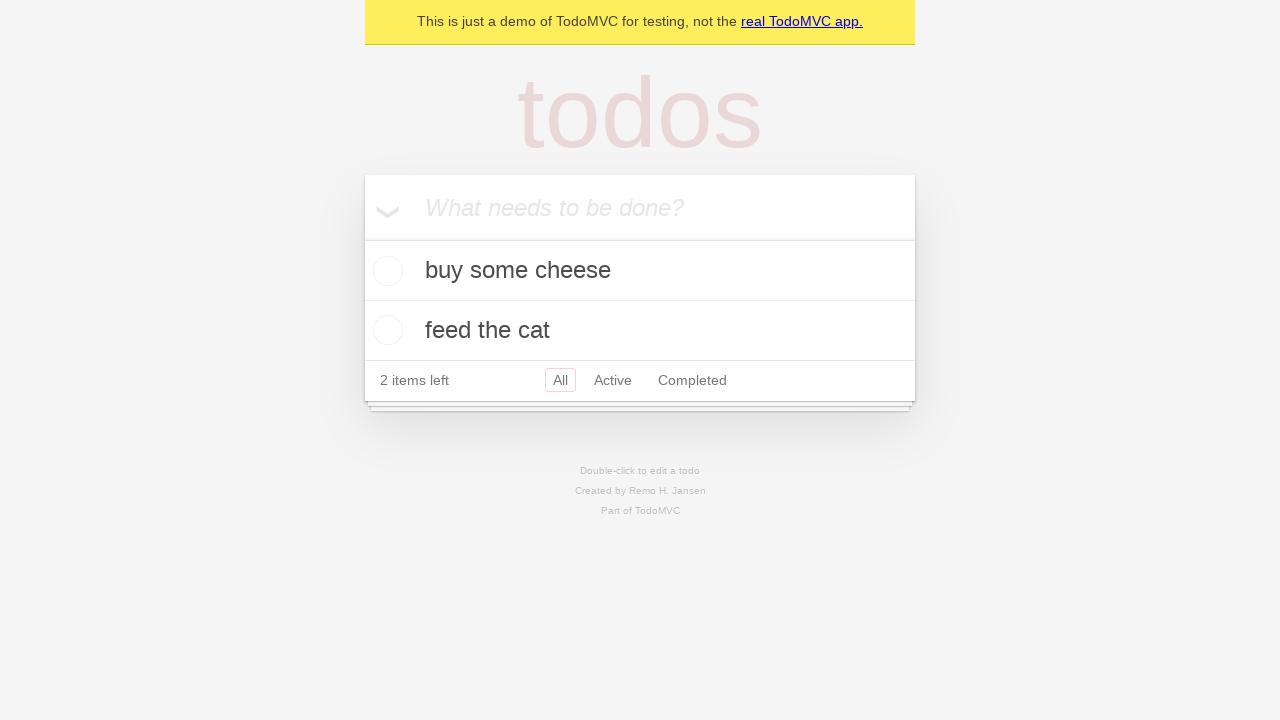

Located first todo item in the list
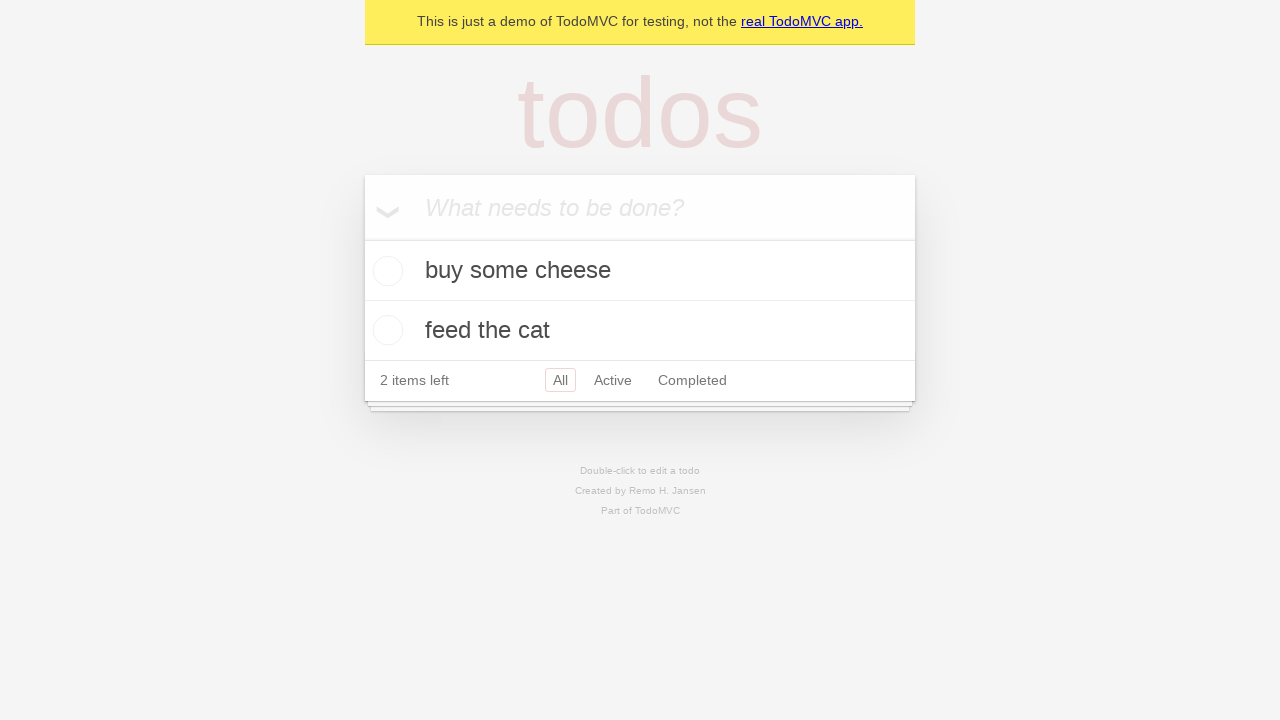

Marked first todo item as complete by checking its toggle at (385, 271) on .todo-list li >> nth=0 >> .toggle
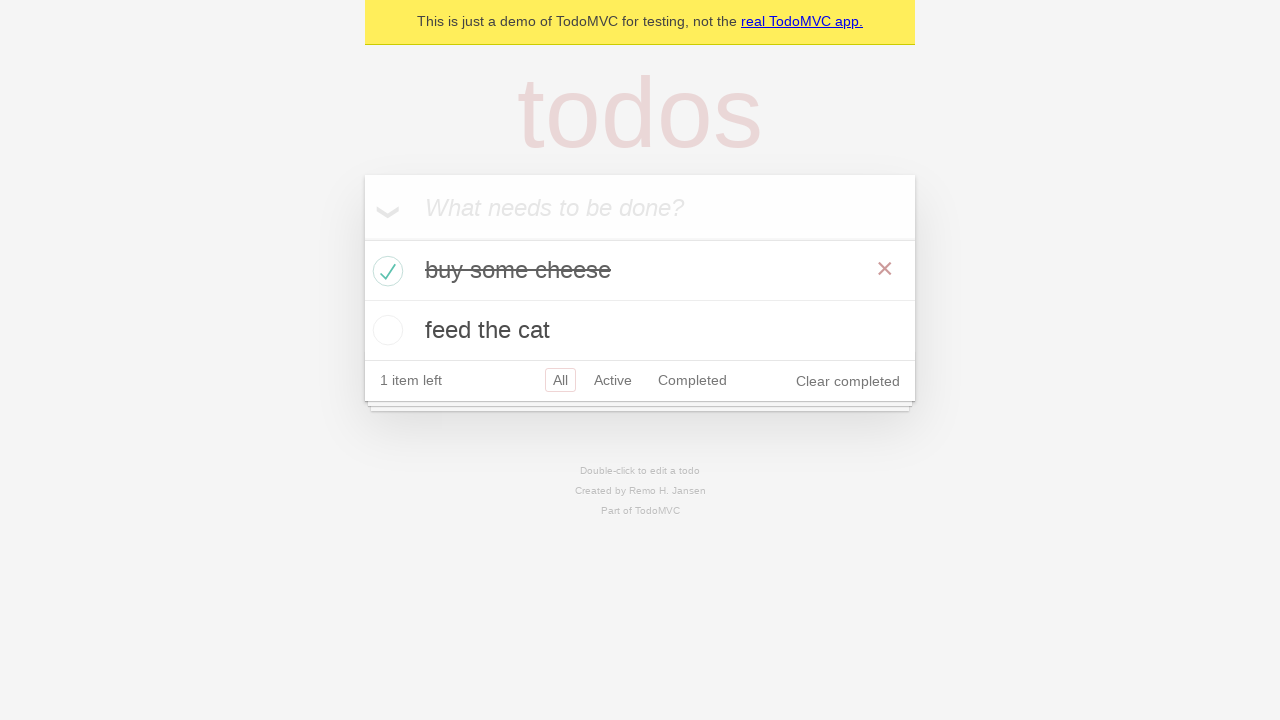

Located second todo item in the list
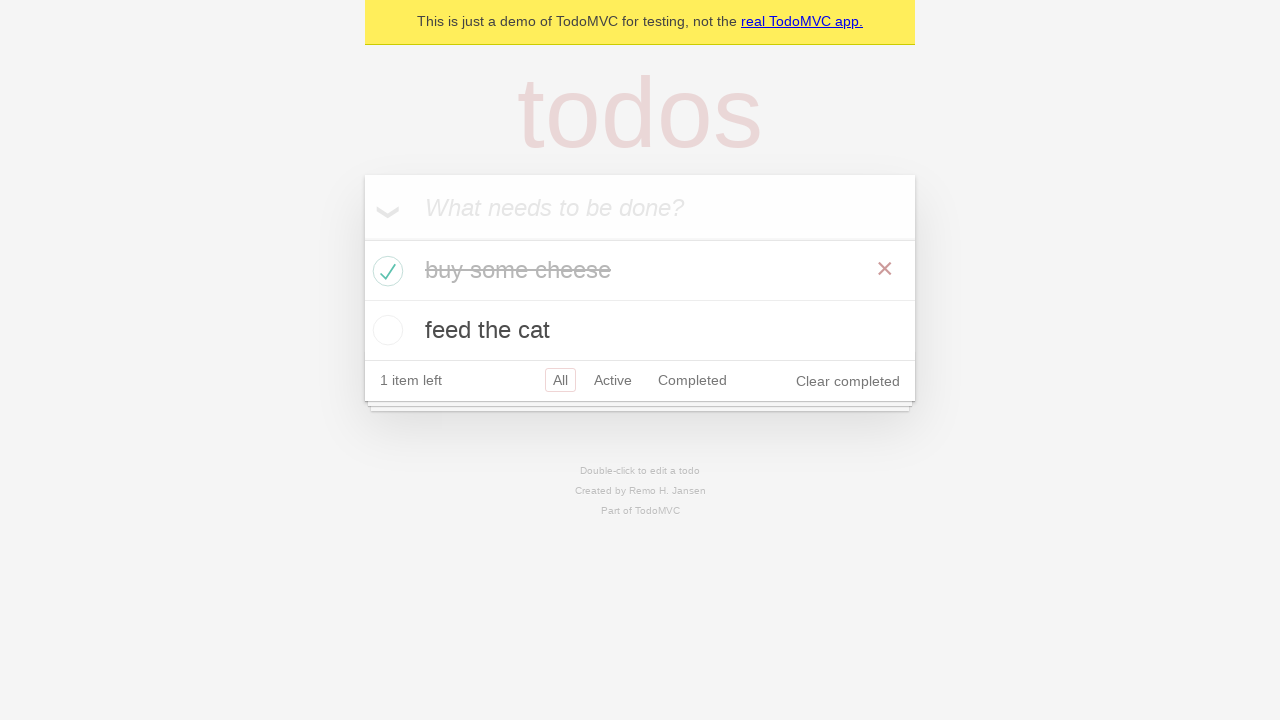

Marked second todo item as complete by checking its toggle at (385, 330) on .todo-list li >> nth=1 >> .toggle
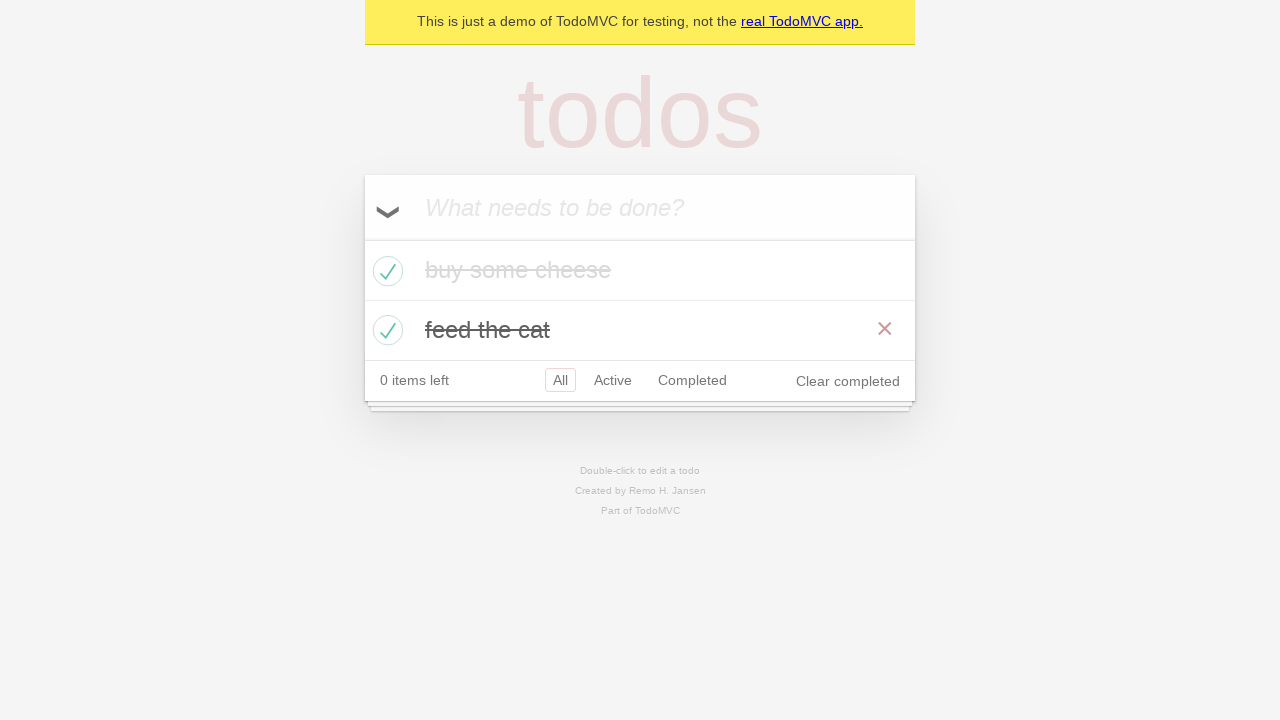

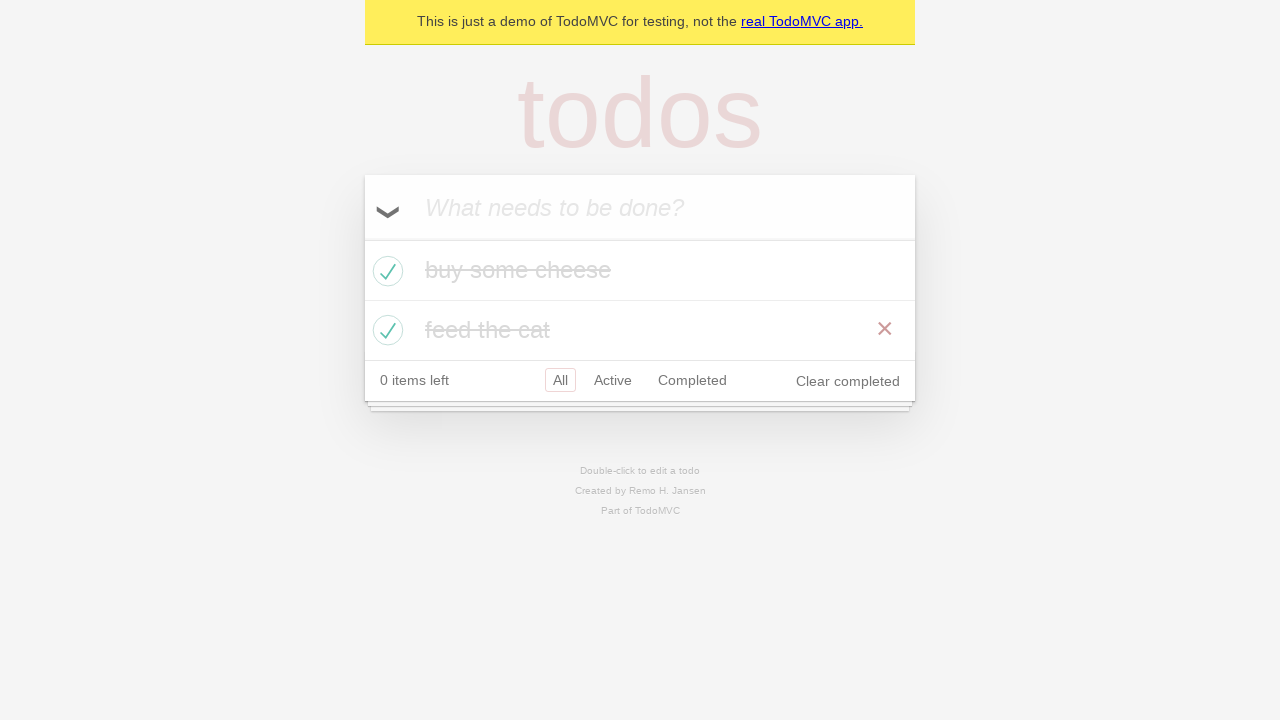